Navigates to the DVLA vehicle information page on gov.uk and clicks the "Start Now" button to begin the vehicle information lookup process

Starting URL: https://www.gov.uk/get-vehicle-information-from-dvla

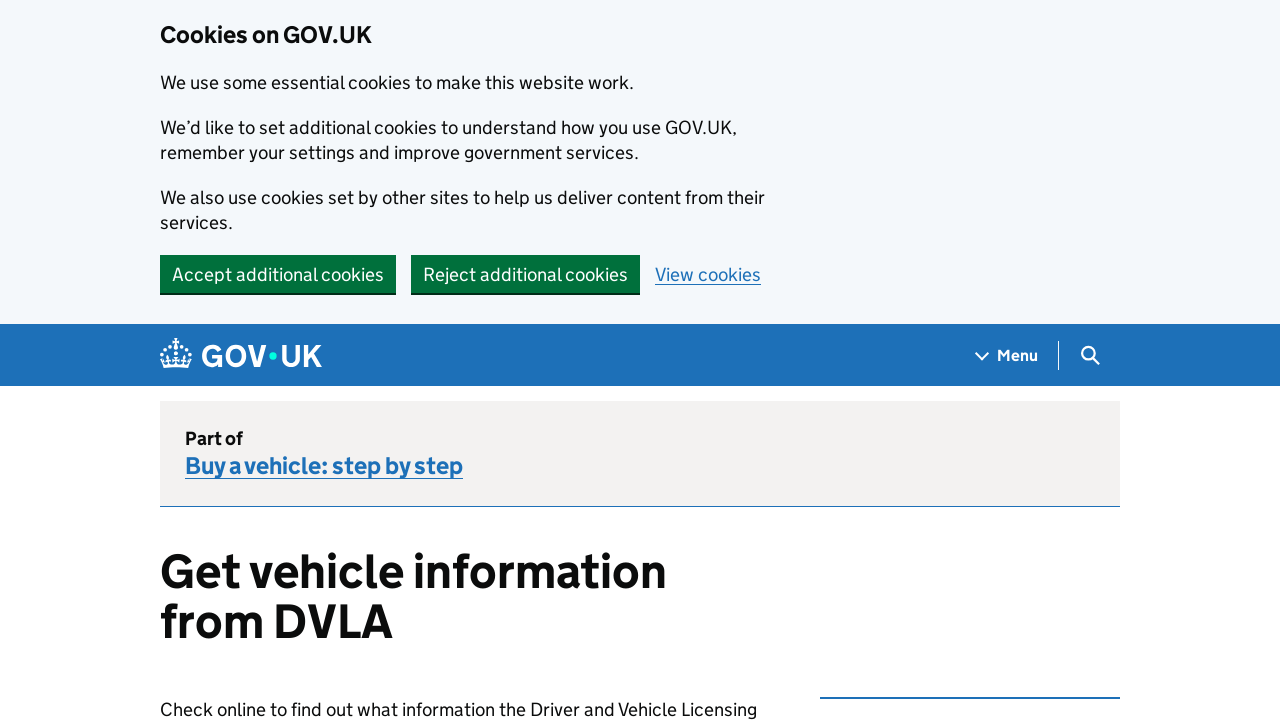

Navigated to DVLA vehicle information page on gov.uk
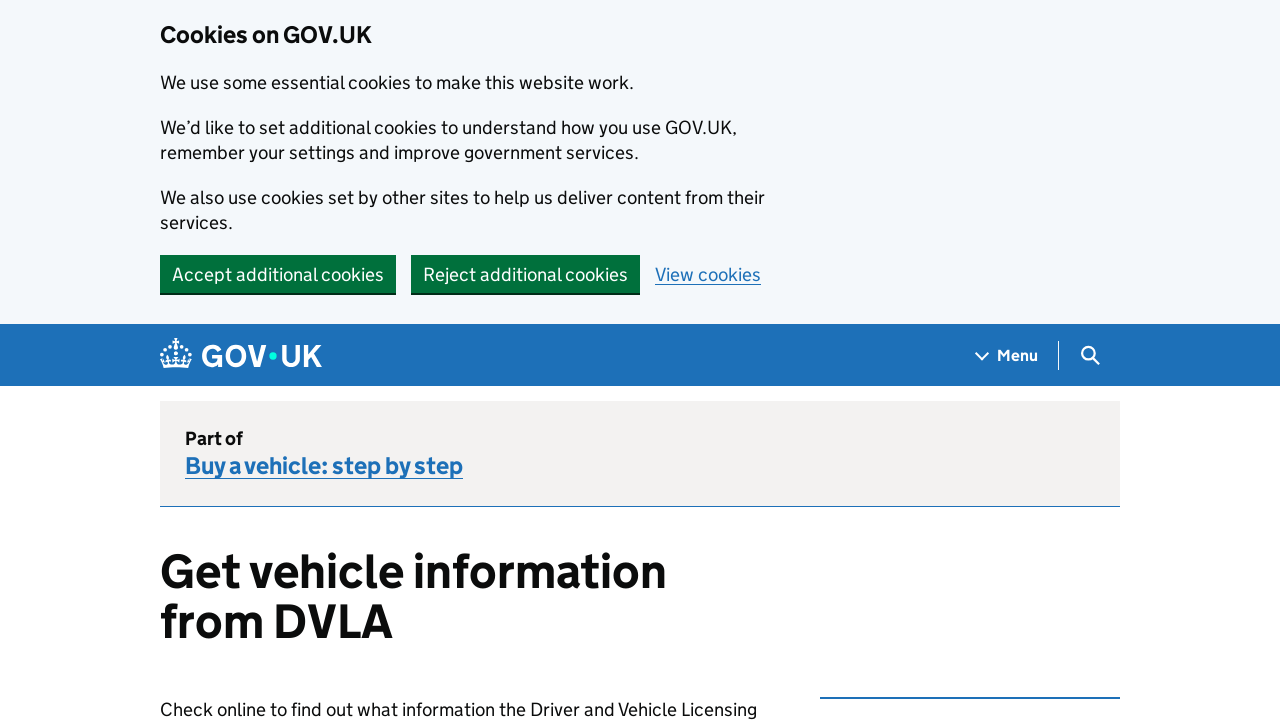

Clicked 'Start Now' button to begin vehicle information lookup process at (238, 361) on #get-started > a
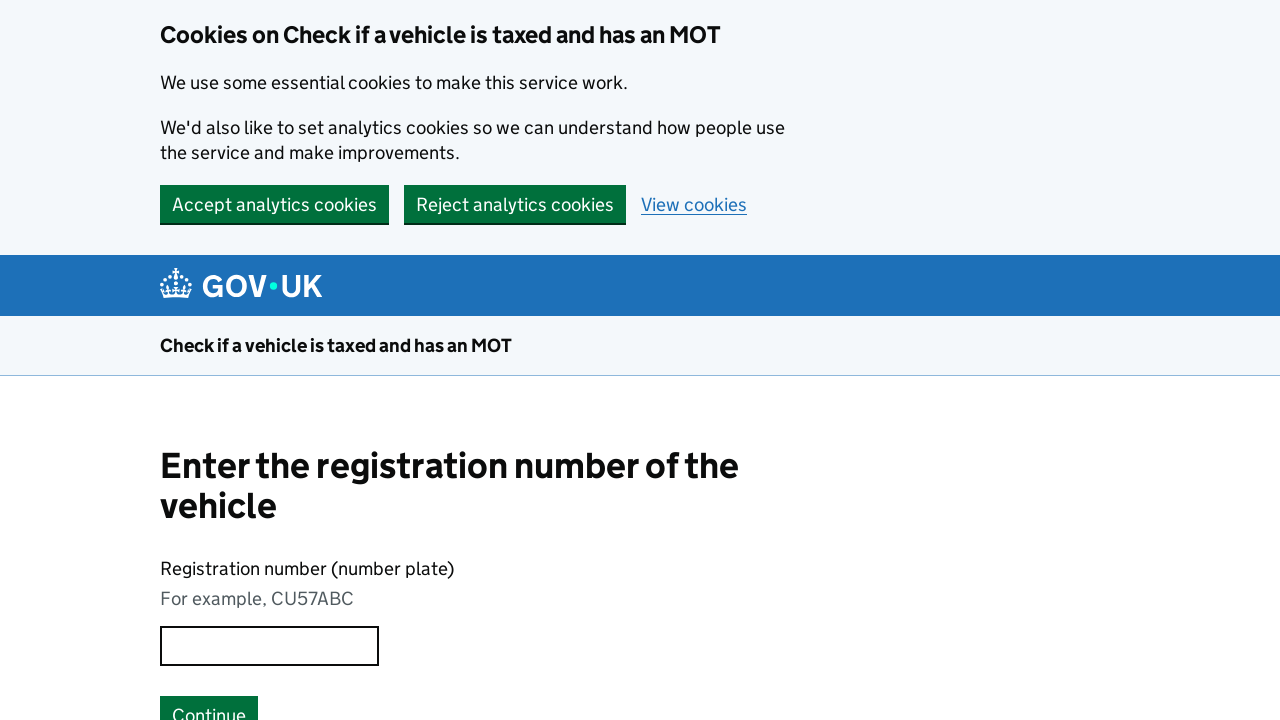

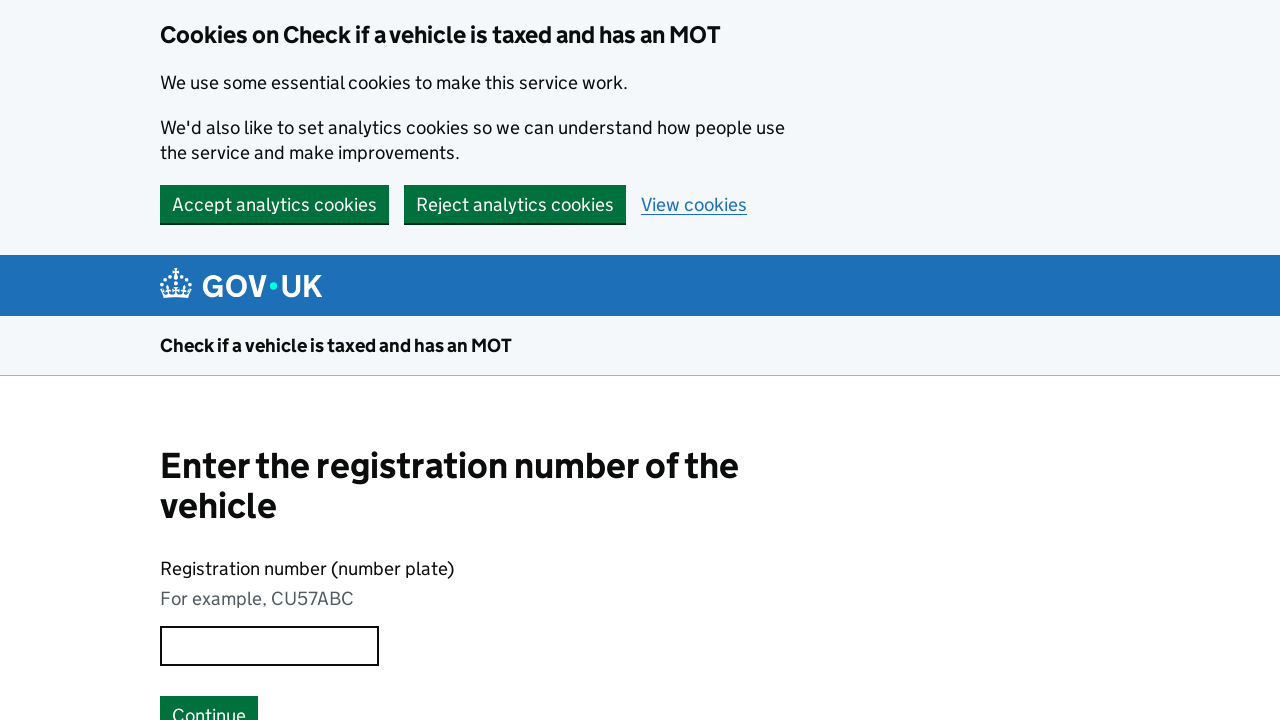